Tests various form elements and interactions on a practice page including radio buttons, checkboxes, dropdowns, alerts, window switching, and hover actions

Starting URL: https://www.letskodeit.com/practice

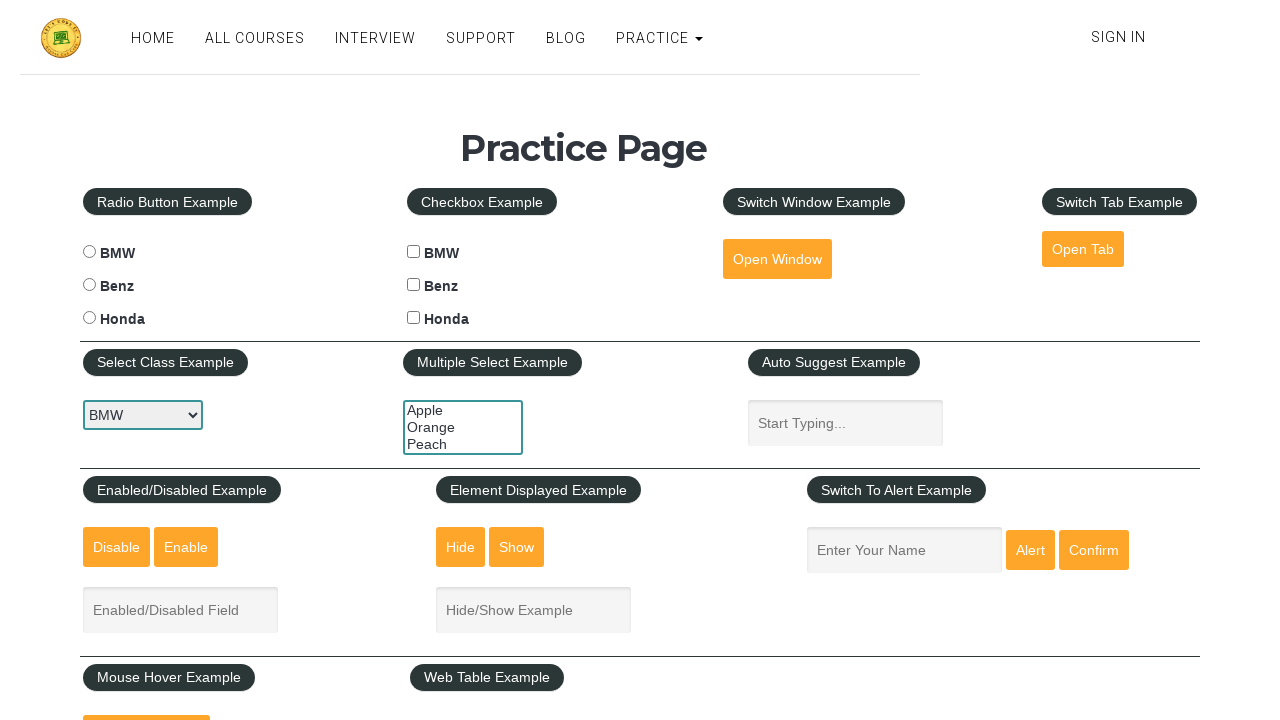

Clicked BMW radio button at (89, 252) on #bmwradio
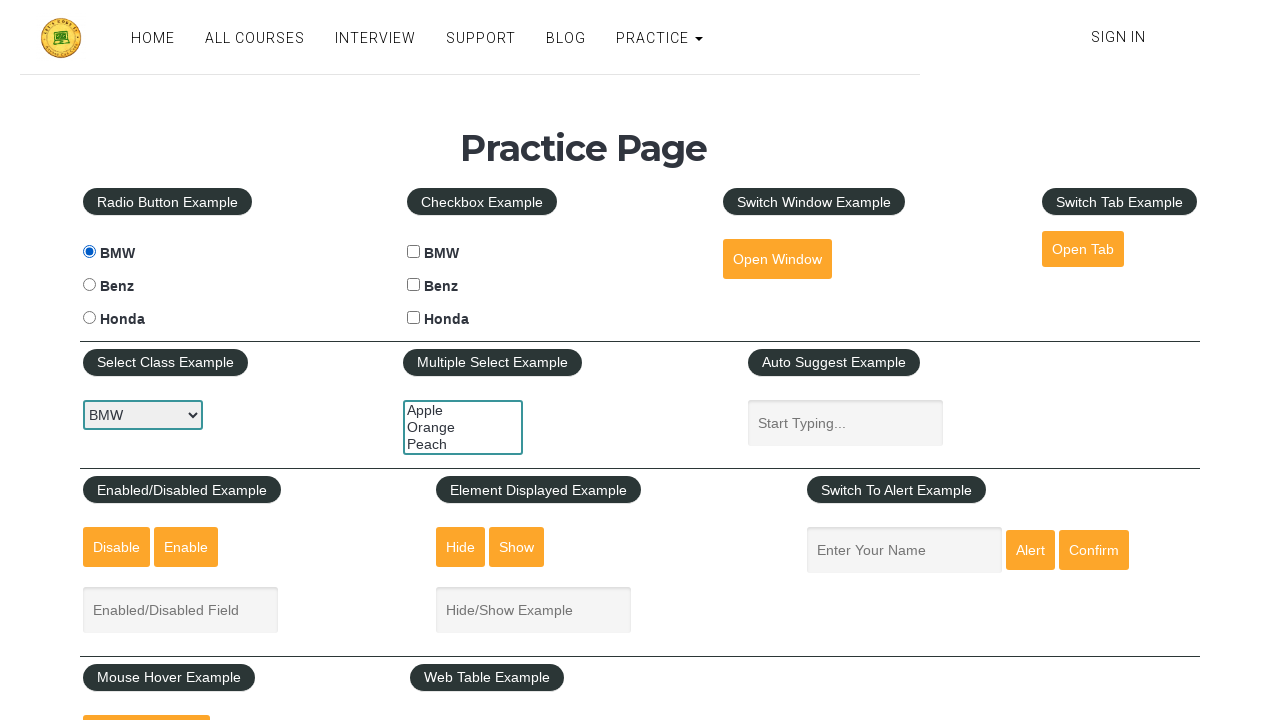

Clicked Benz checkbox at (414, 285) on #benzcheck
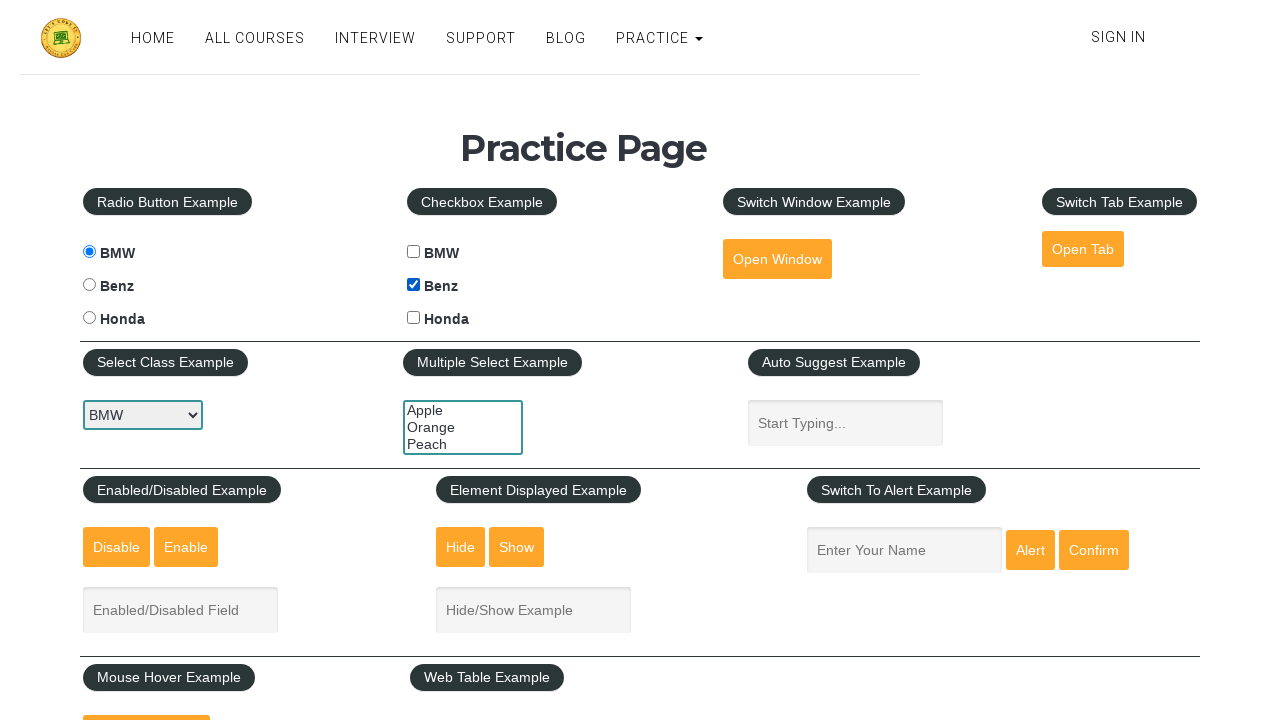

Opened new window at (777, 259) on #openwindow
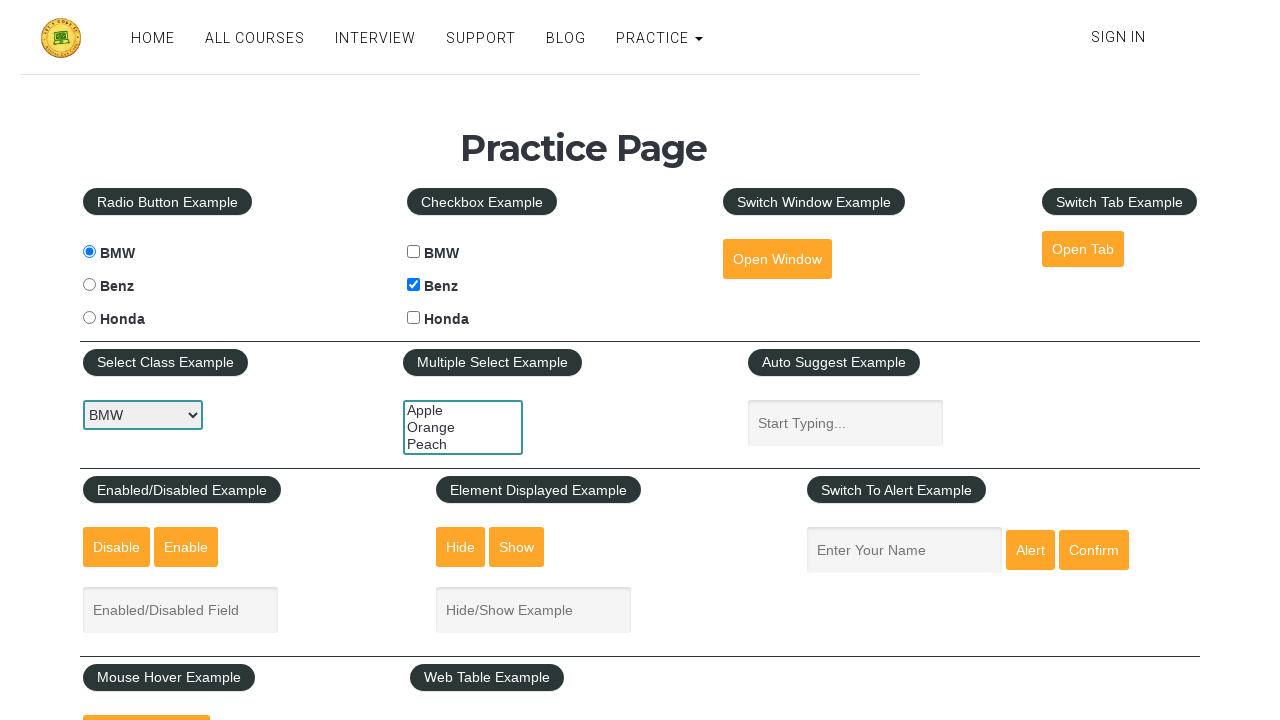

Clicked Sign In link in new window at (1110, 35) on xpath=//a[text()='Sign In']
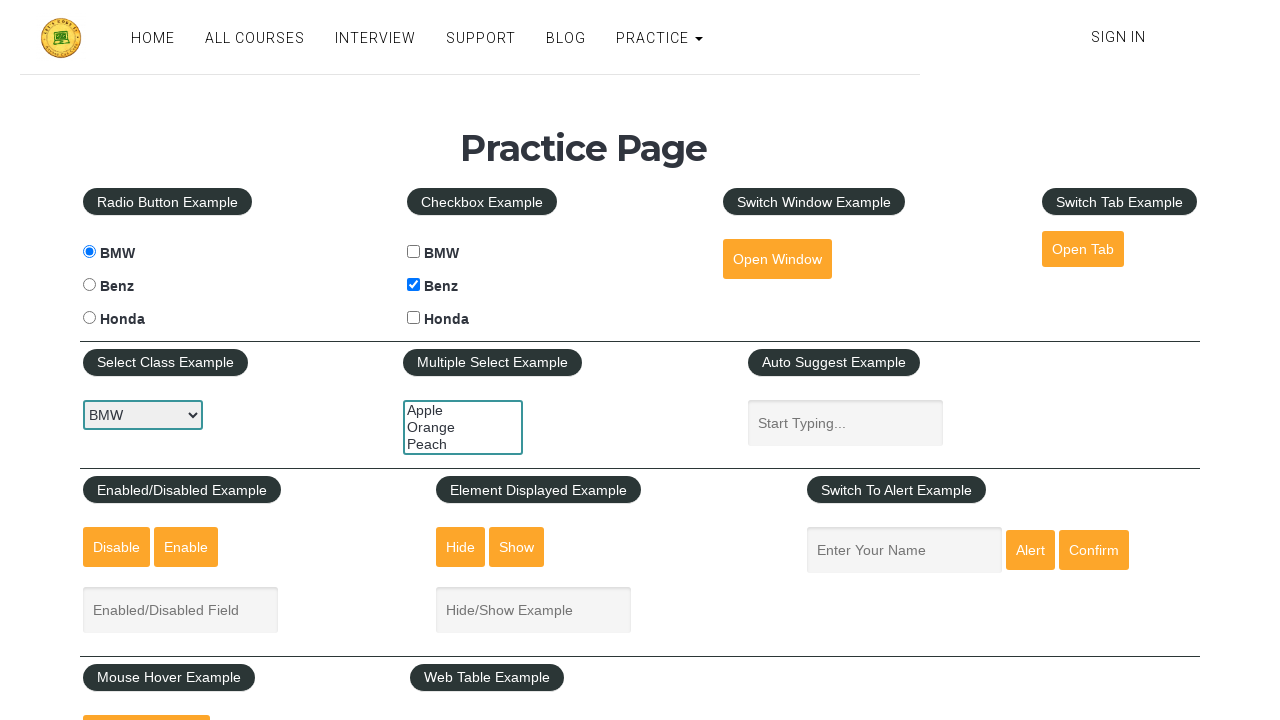

Opened new tab at (1083, 249) on xpath=//a[text()='Open Tab']
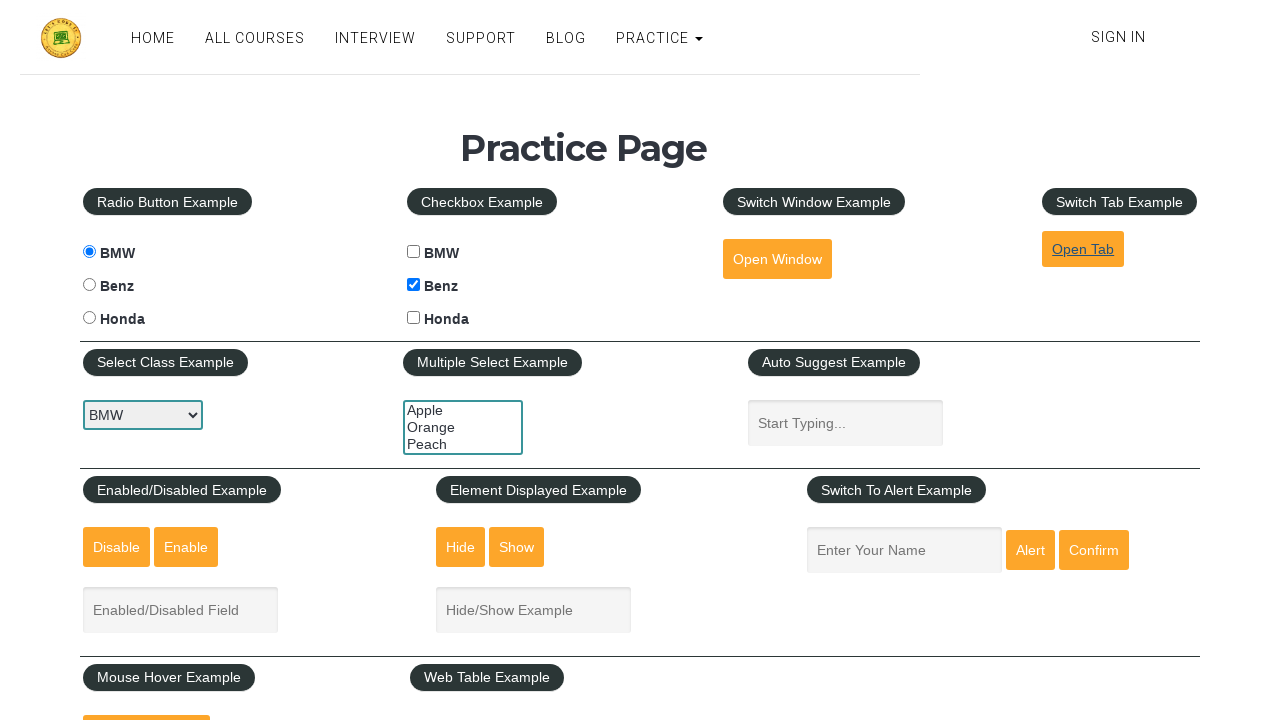

Clicked Sign In link in new tab at (1150, 35) on xpath=//a[text()='Sign In']
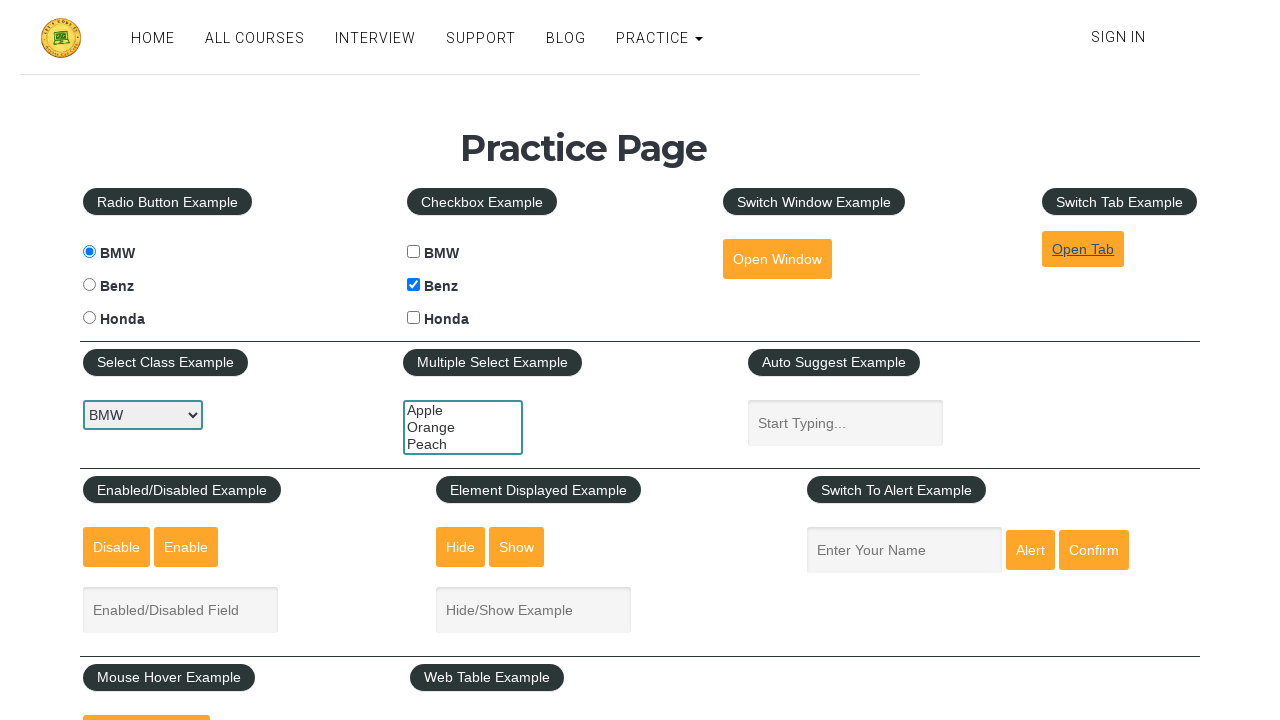

Selected Benz option from car dropdown on #carselect
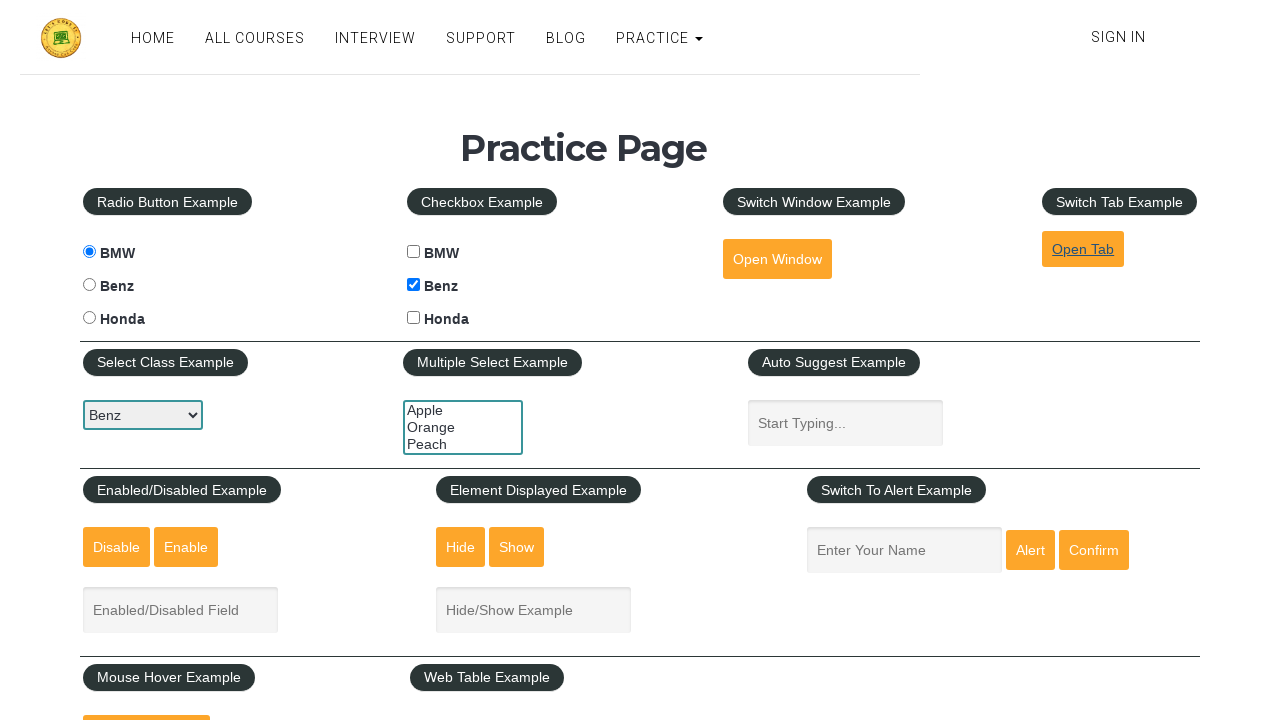

Selected apple, orange, and peach from multi-select dropdown on #multiple-select-example
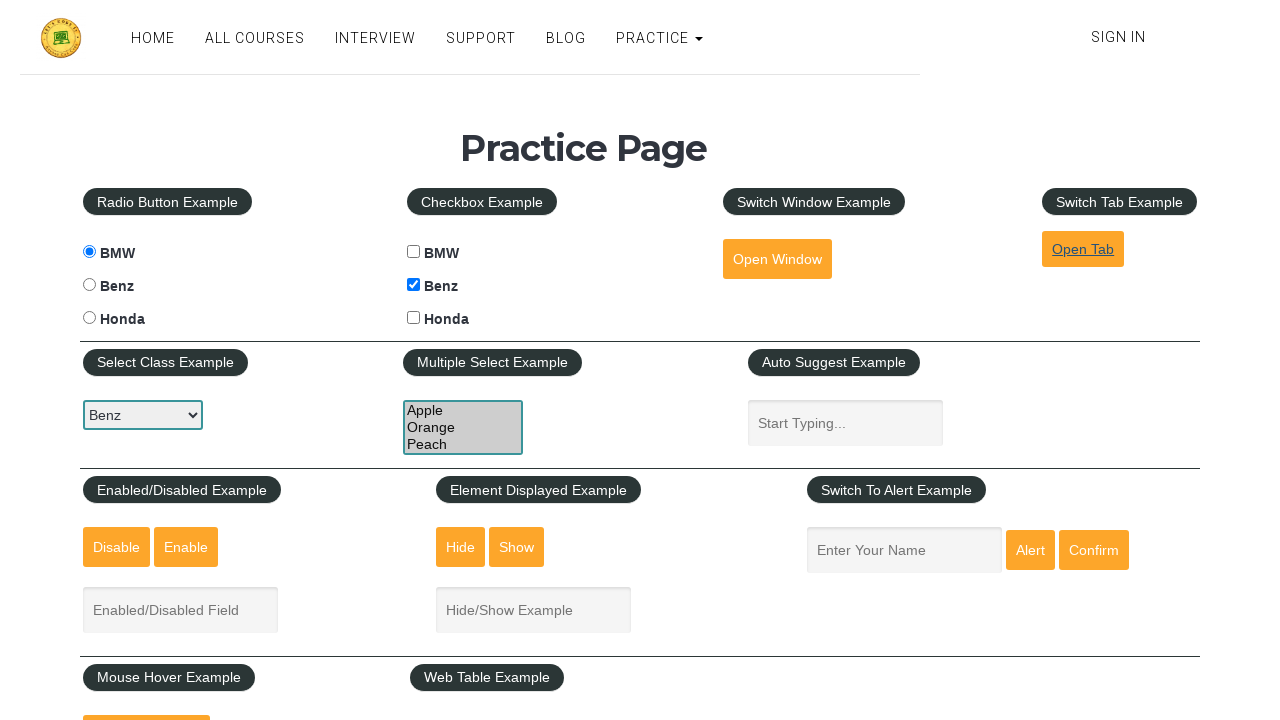

Clicked disabled button to test enable/disable functionality at (116, 547) on #disabled-button
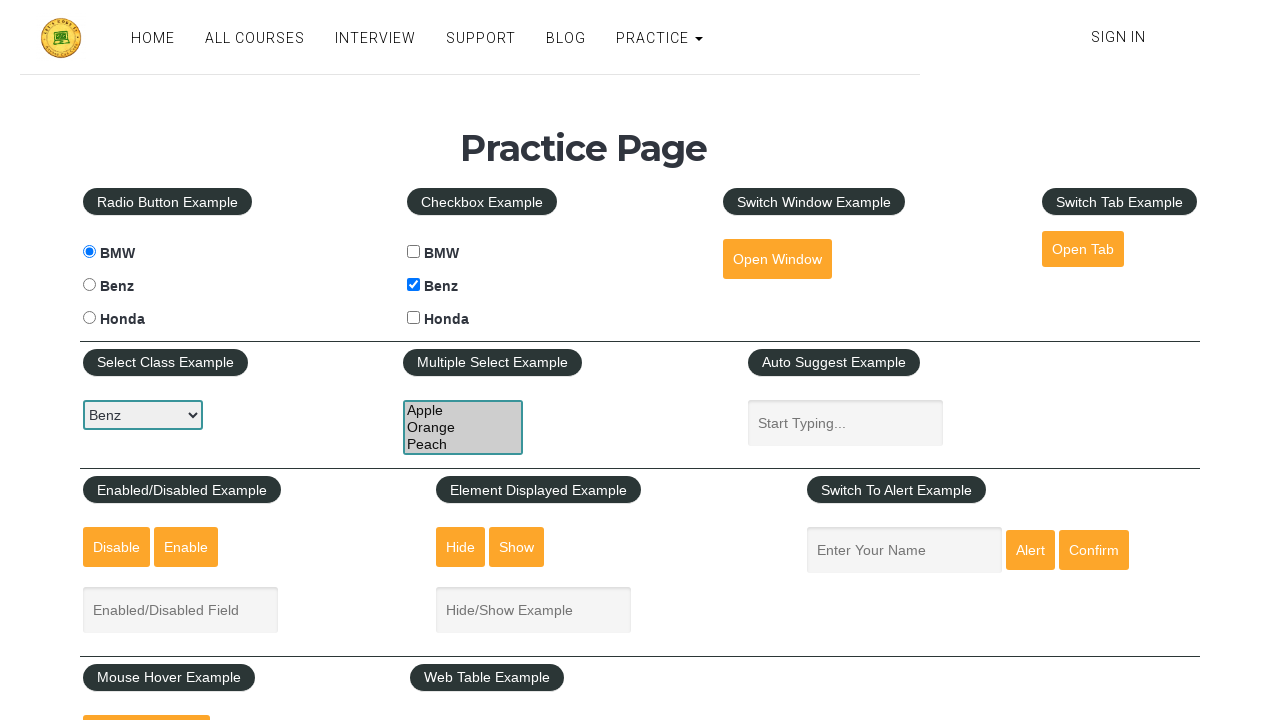

Clicked hide textbox button at (461, 547) on #hide-textbox
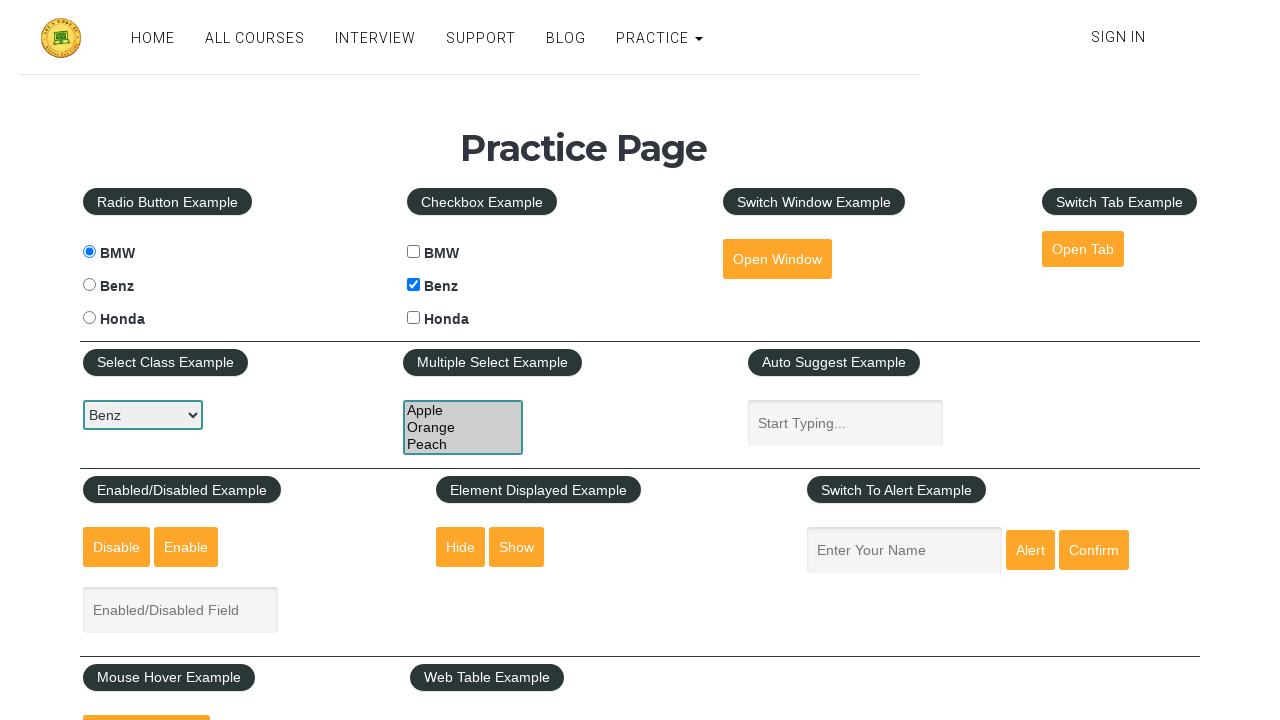

Clicked show textbox button at (517, 547) on #show-textbox
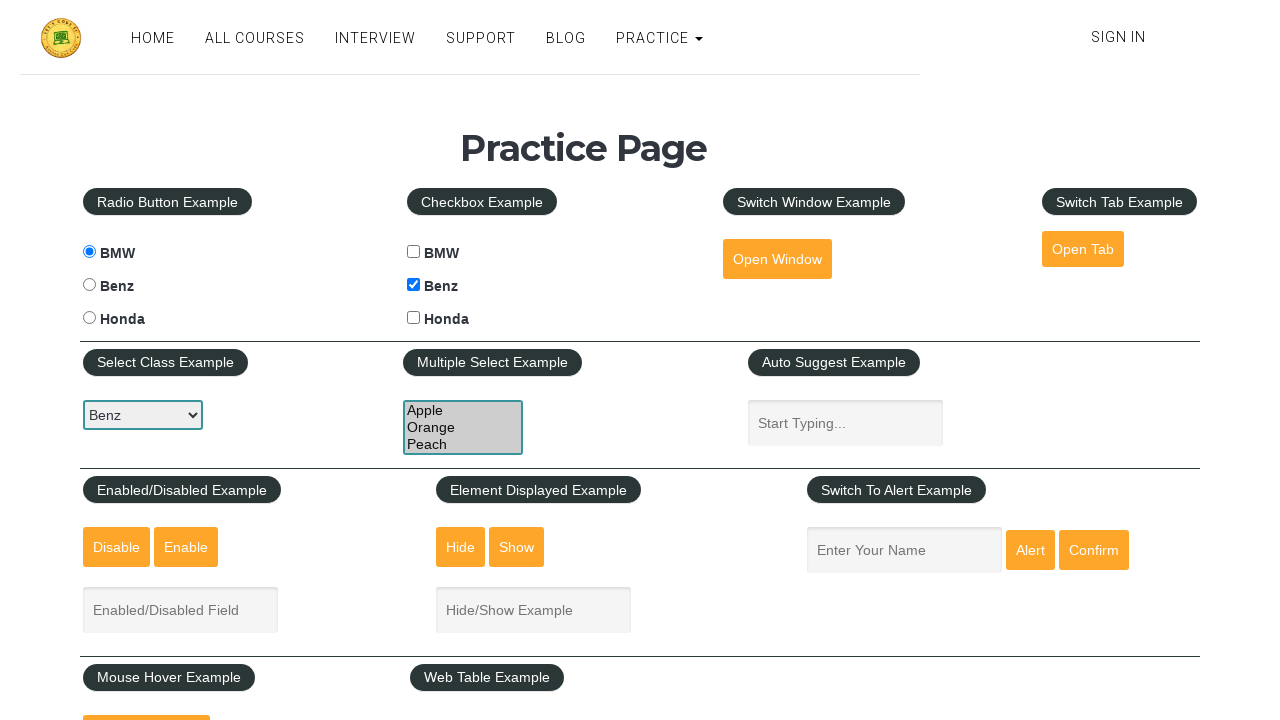

Filled name field with 'abc' on #name
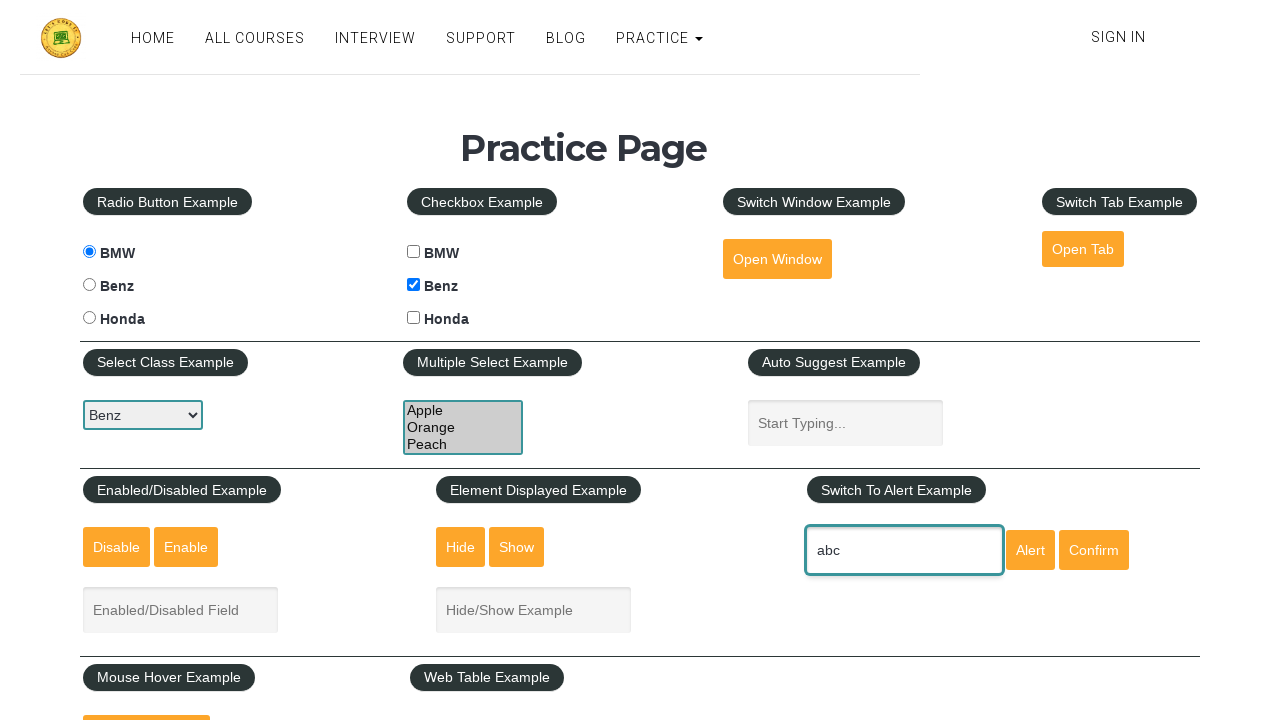

Set up dialog handler to accept alerts
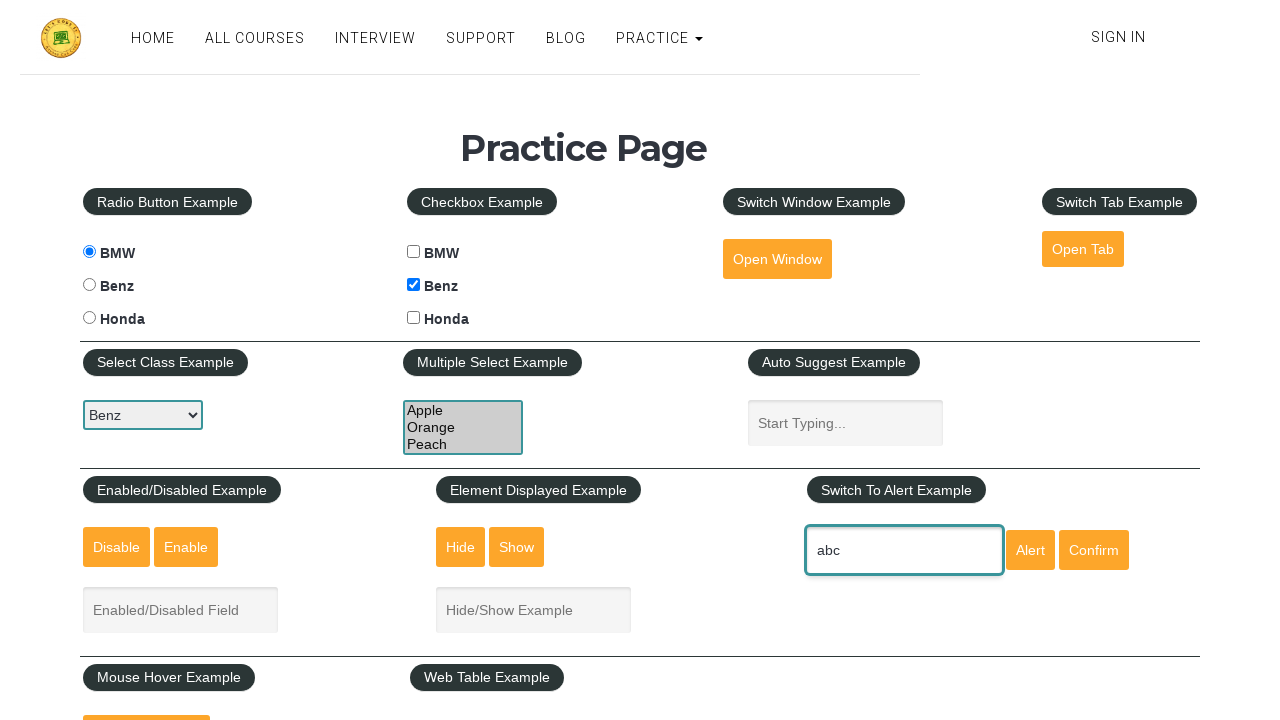

Clicked confirm button and accepted alert dialog at (1094, 550) on #confirmbtn
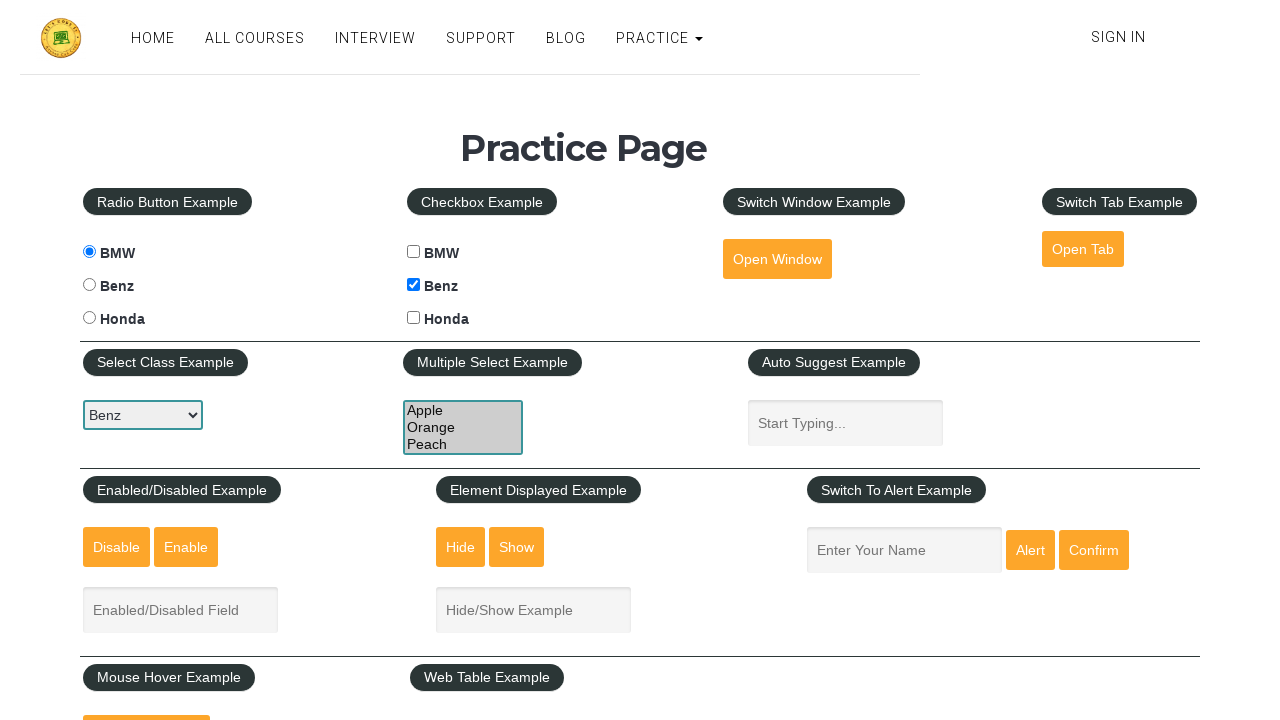

Hovered over mouse hover button at (146, 693) on #mousehover
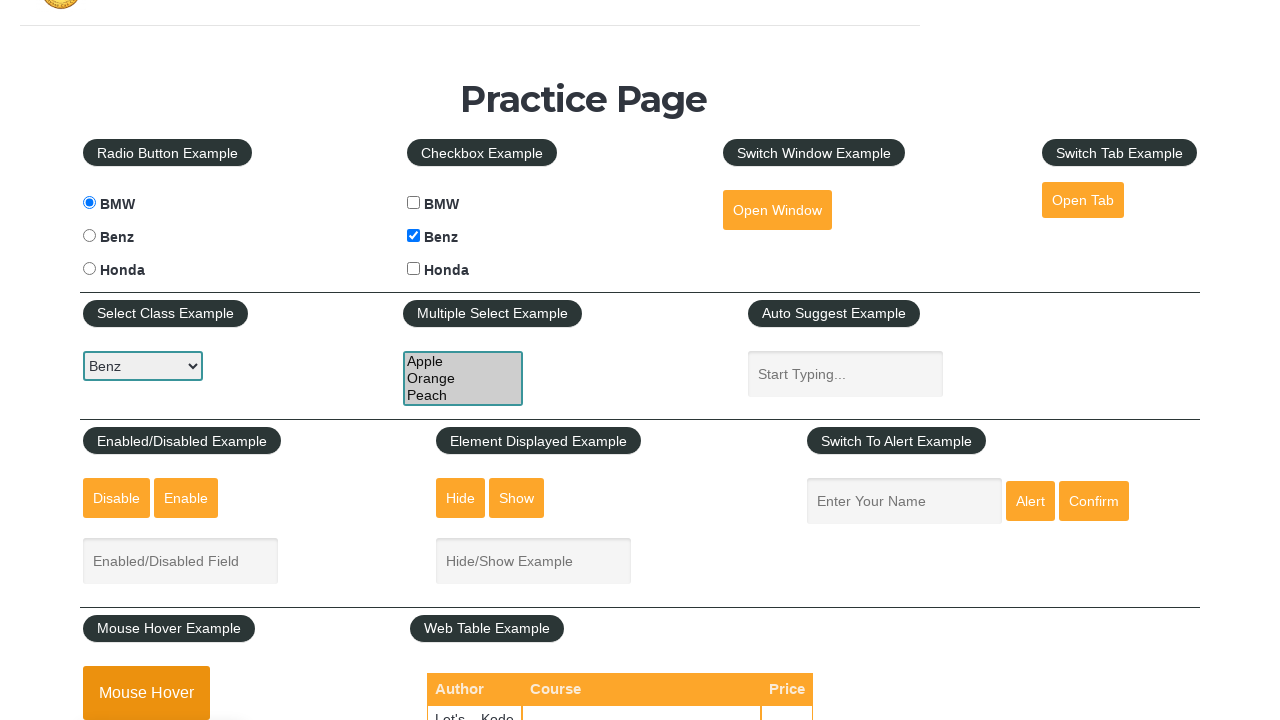

Clicked mouse hover button at (146, 693) on #mousehover
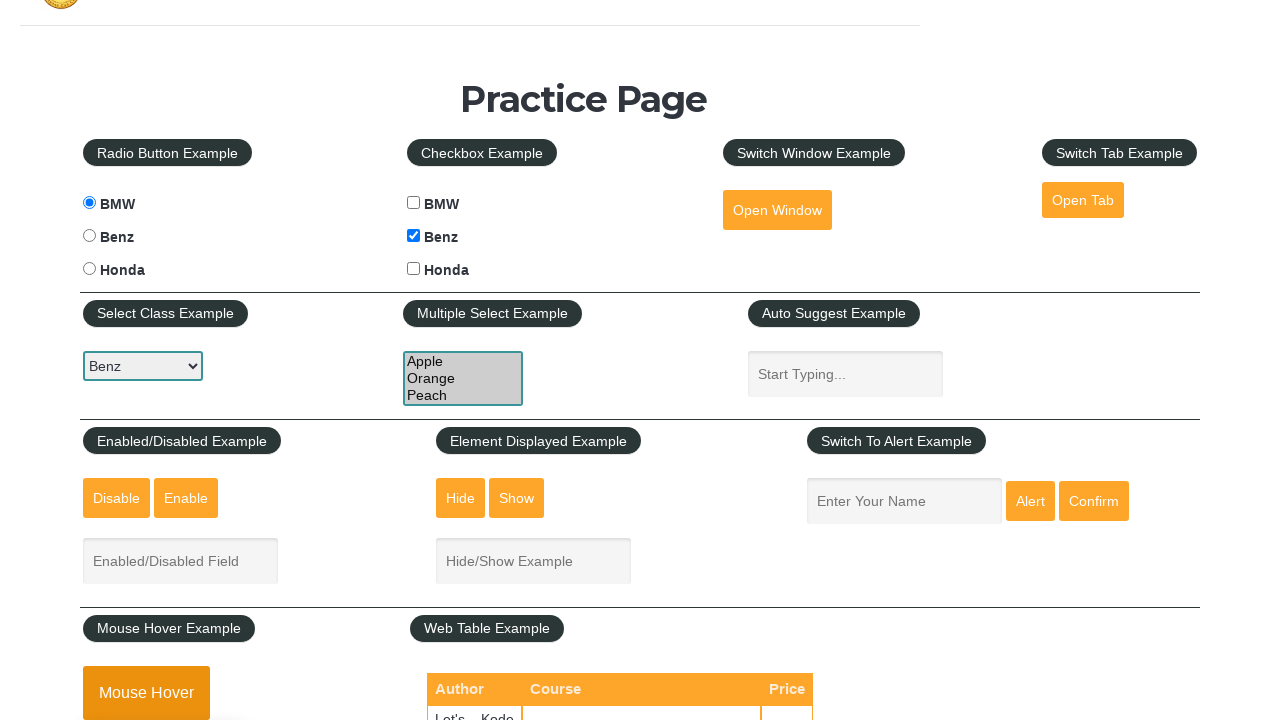

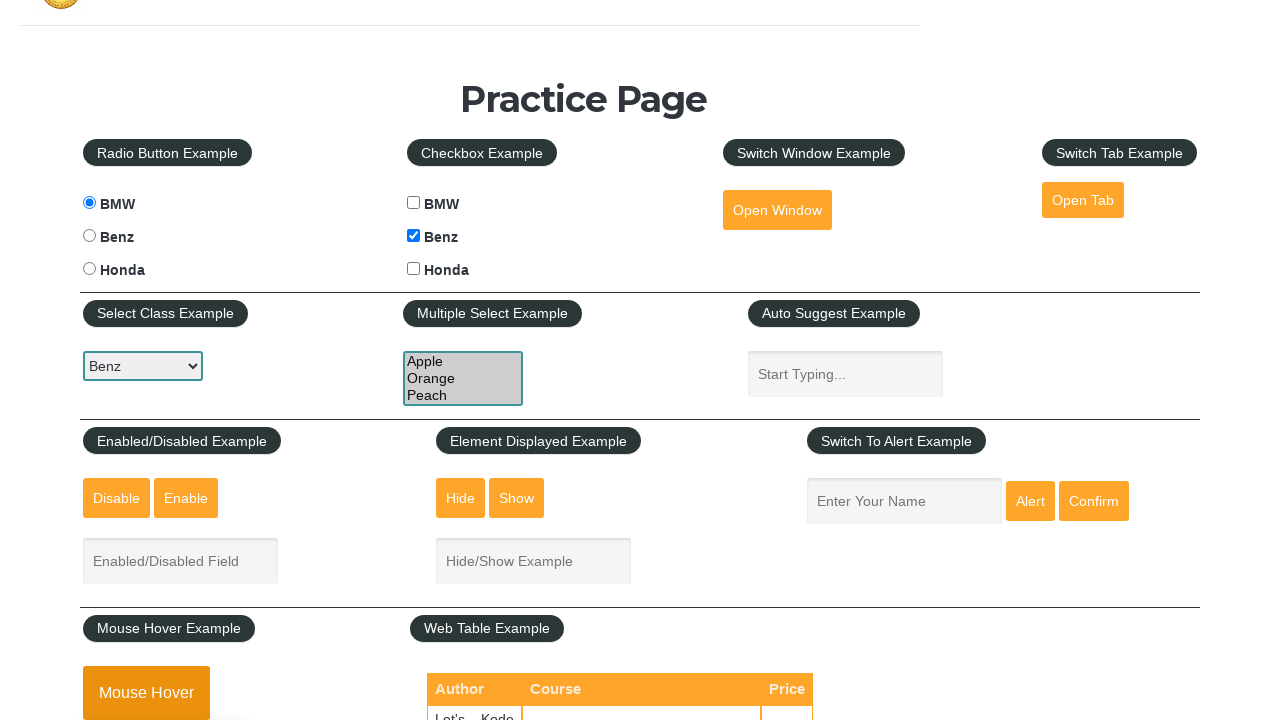